Tests alert functionality by navigating to the alert with OK & Cancel section and verifying the button is displayed

Starting URL: https://demo.automationtesting.in/Alerts.html

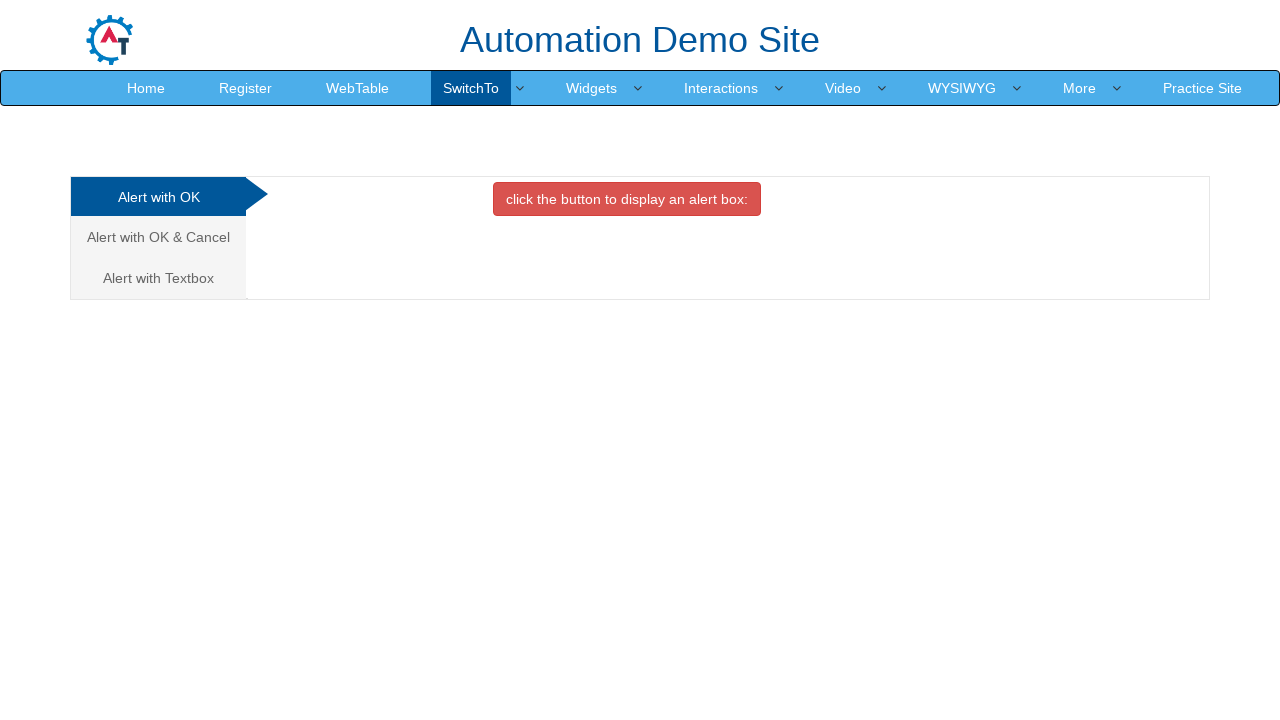

Clicked on 'Alert with OK & Cancel' tab at (158, 237) on xpath=//a[normalize-space()='Alert with OK & Cancel']
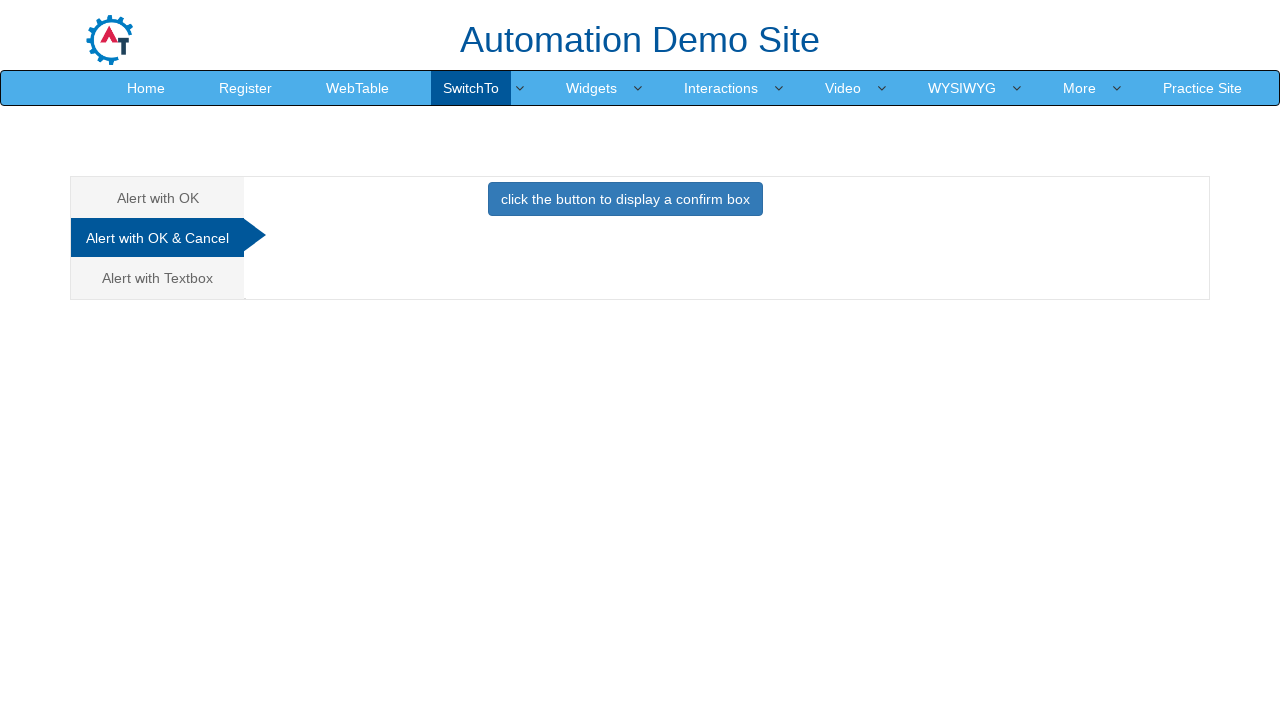

Located alert button element
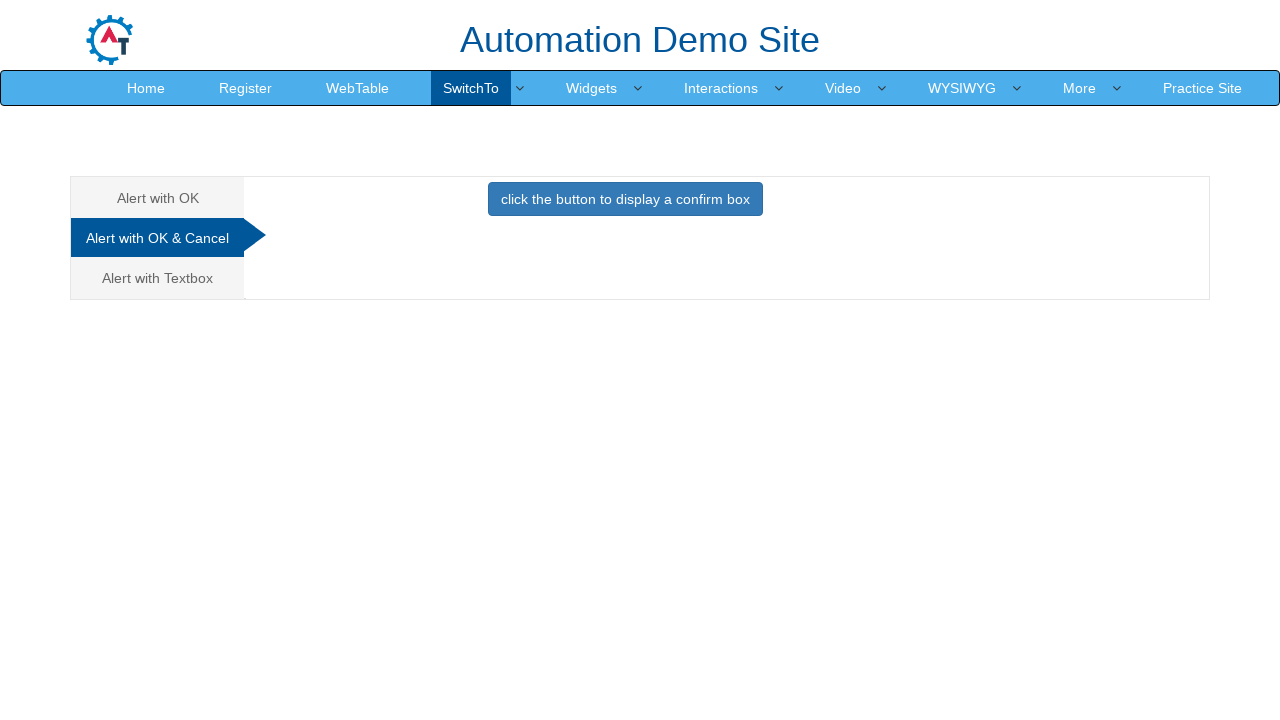

Verified alert button is visible
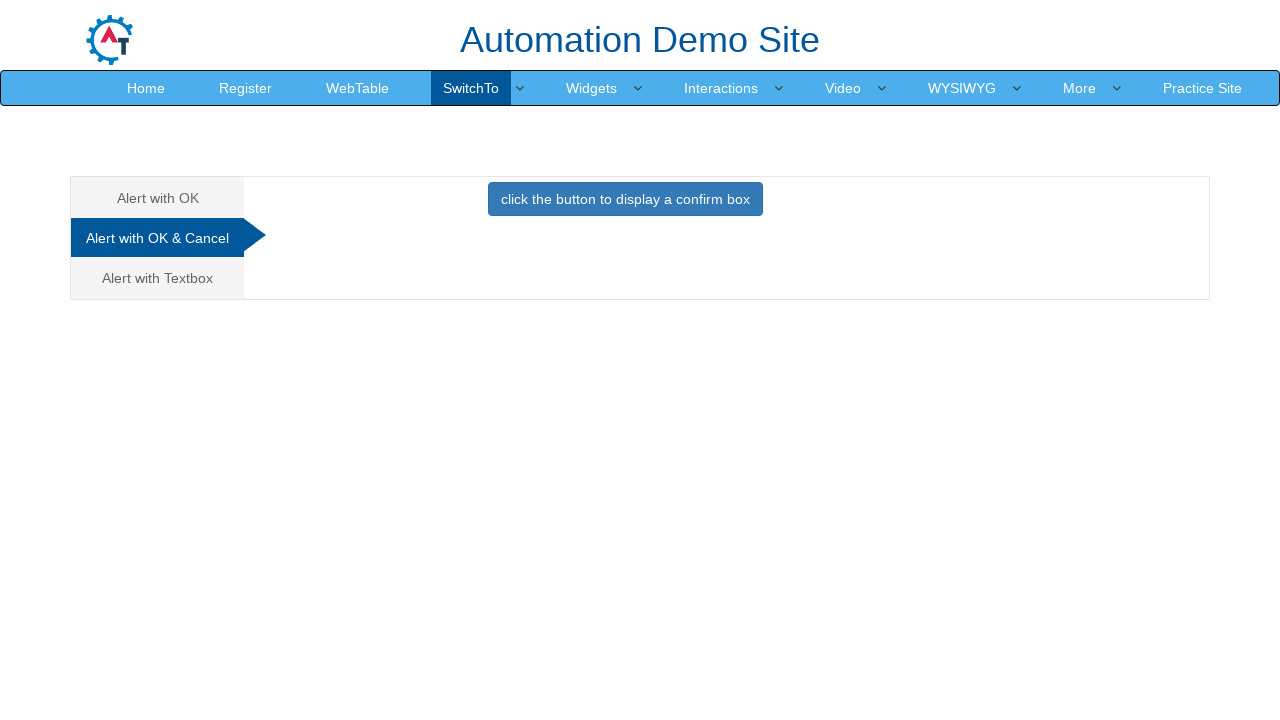

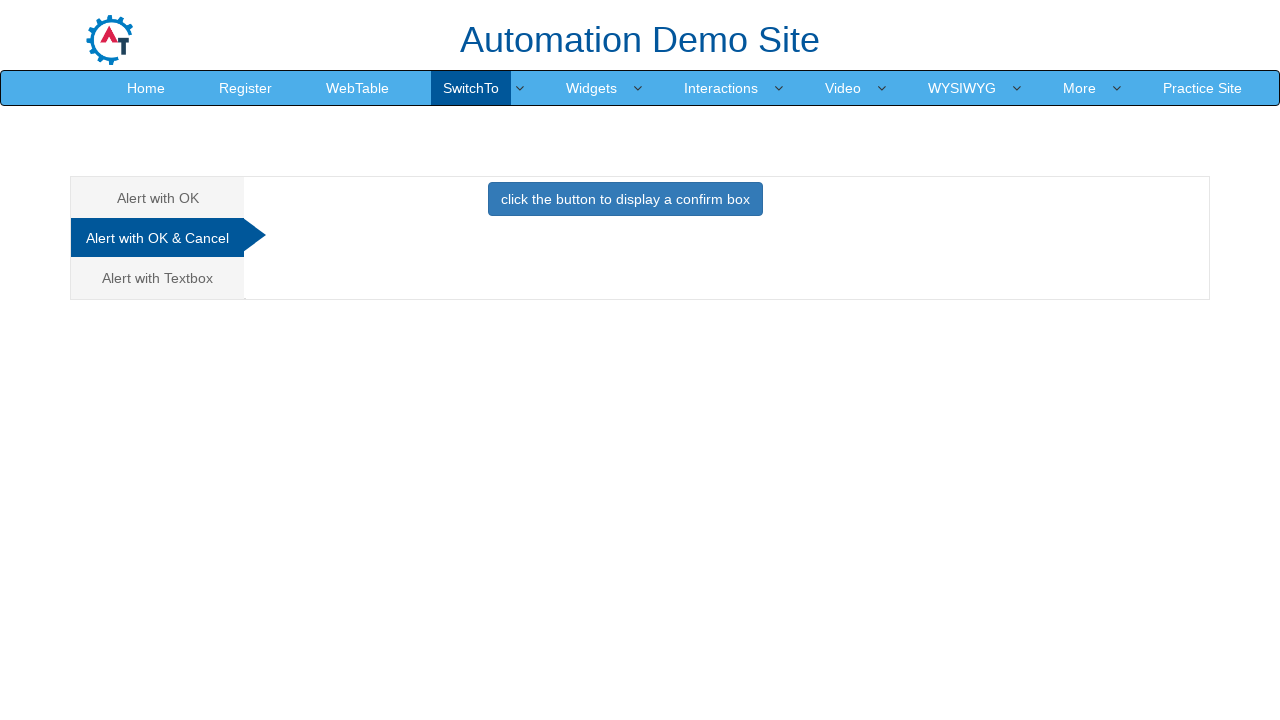